Tests the search functionality on NYPL Digital Collections by filling the search box with a keyword, clicking the search button, and verifying that search results are displayed.

Starting URL: https://digitalcollections.nypl.org

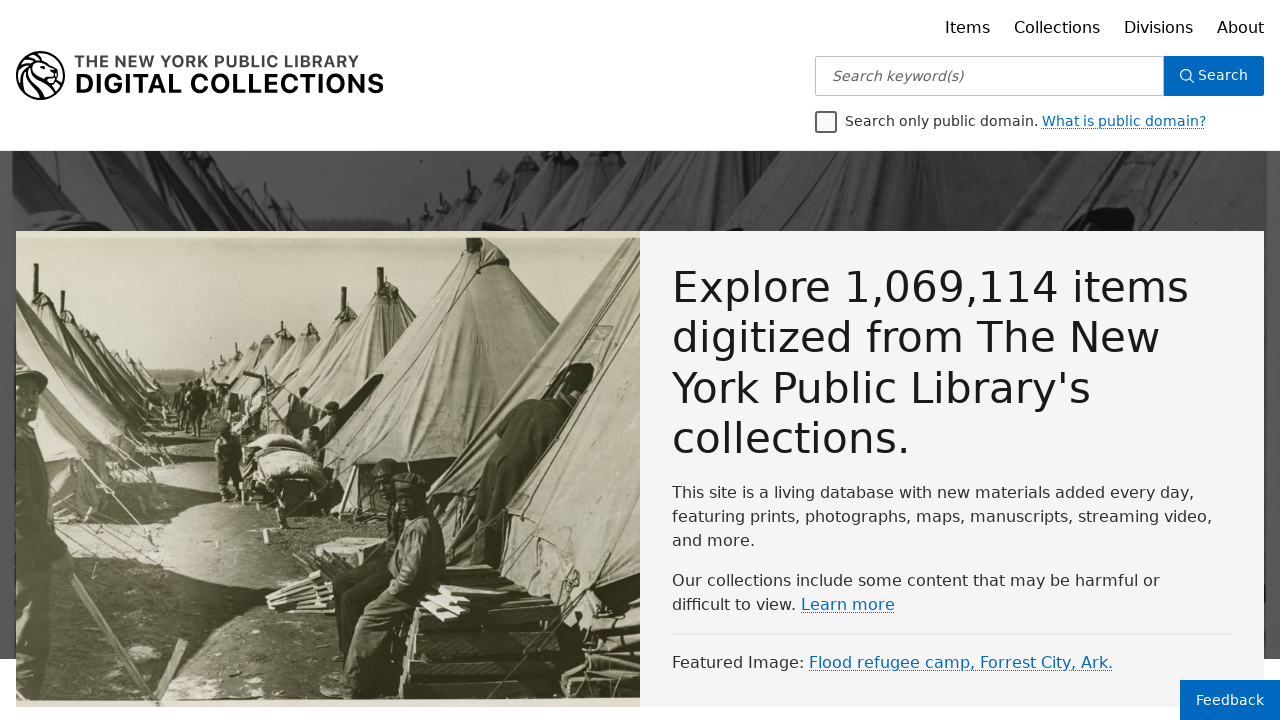

Search box became visible on homepage
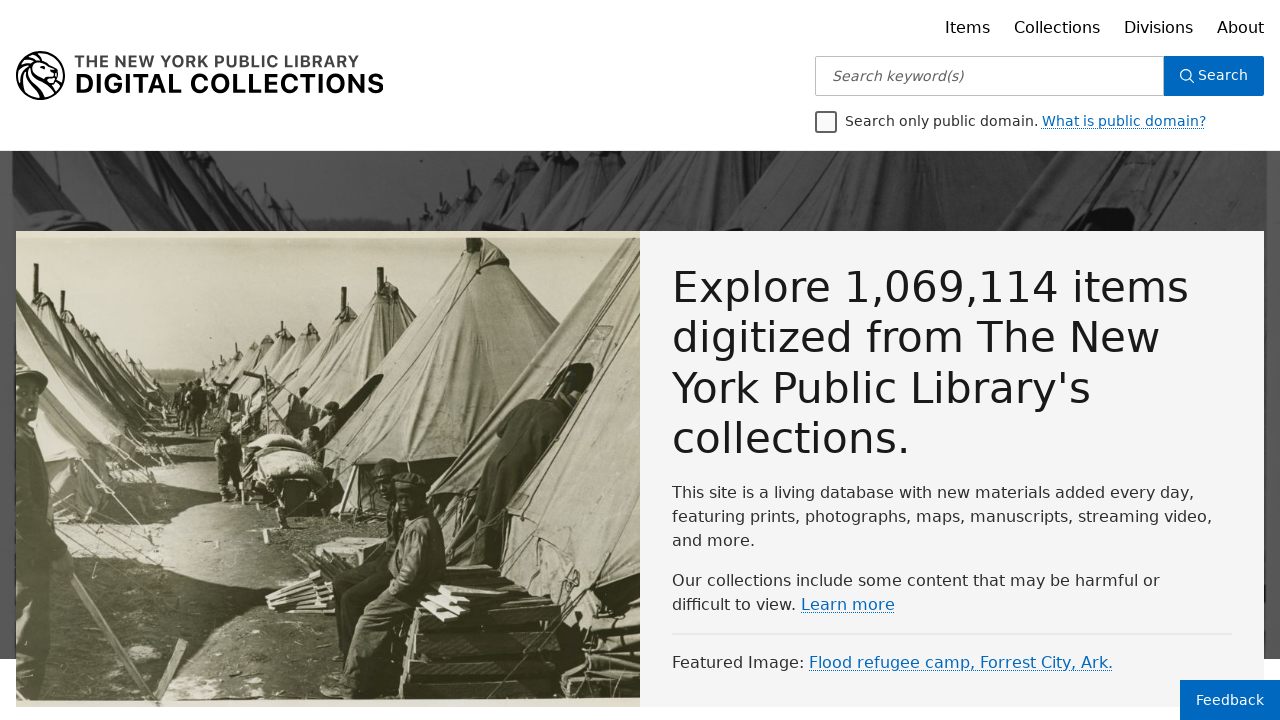

Filled search box with keyword 'vintage photographs' on input[type='text'], input[name='q'], input[placeholder*='search' i], #search-inp
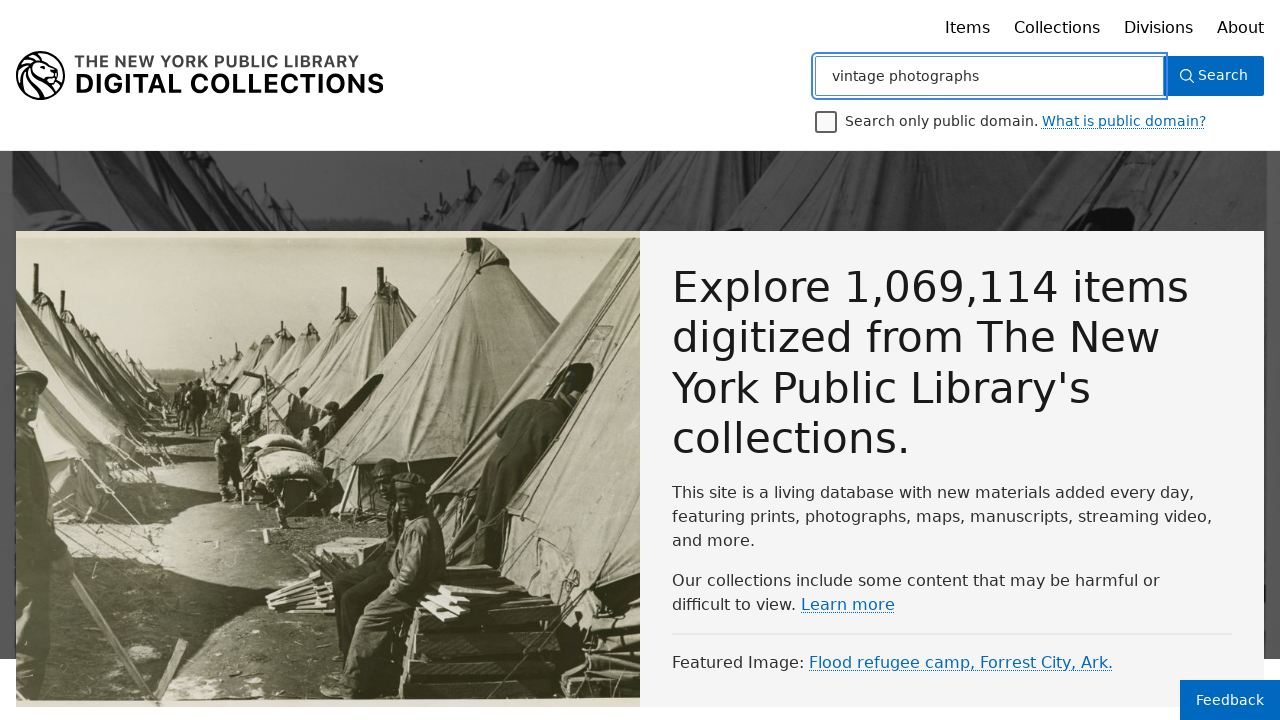

Clicked search button to initiate search at (1214, 76) on button[type='submit'], input[type='submit'], button:has-text('Search') >> nth=0
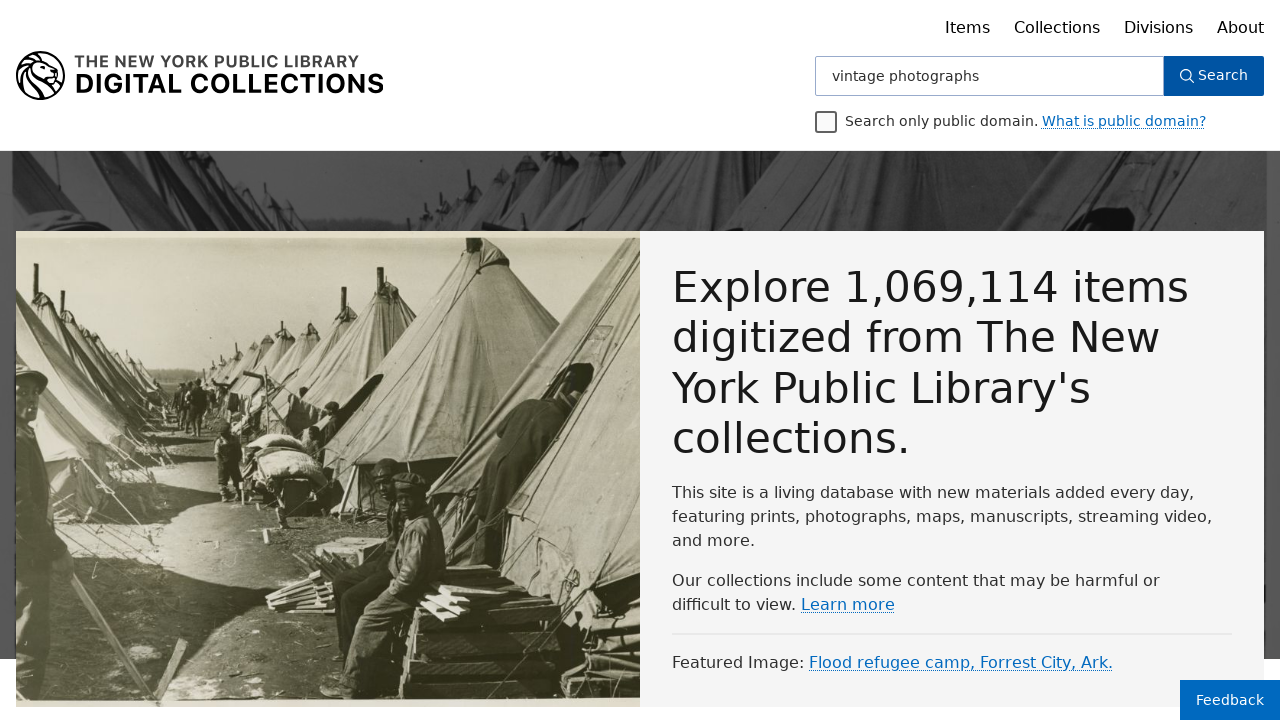

Navigated to search results page
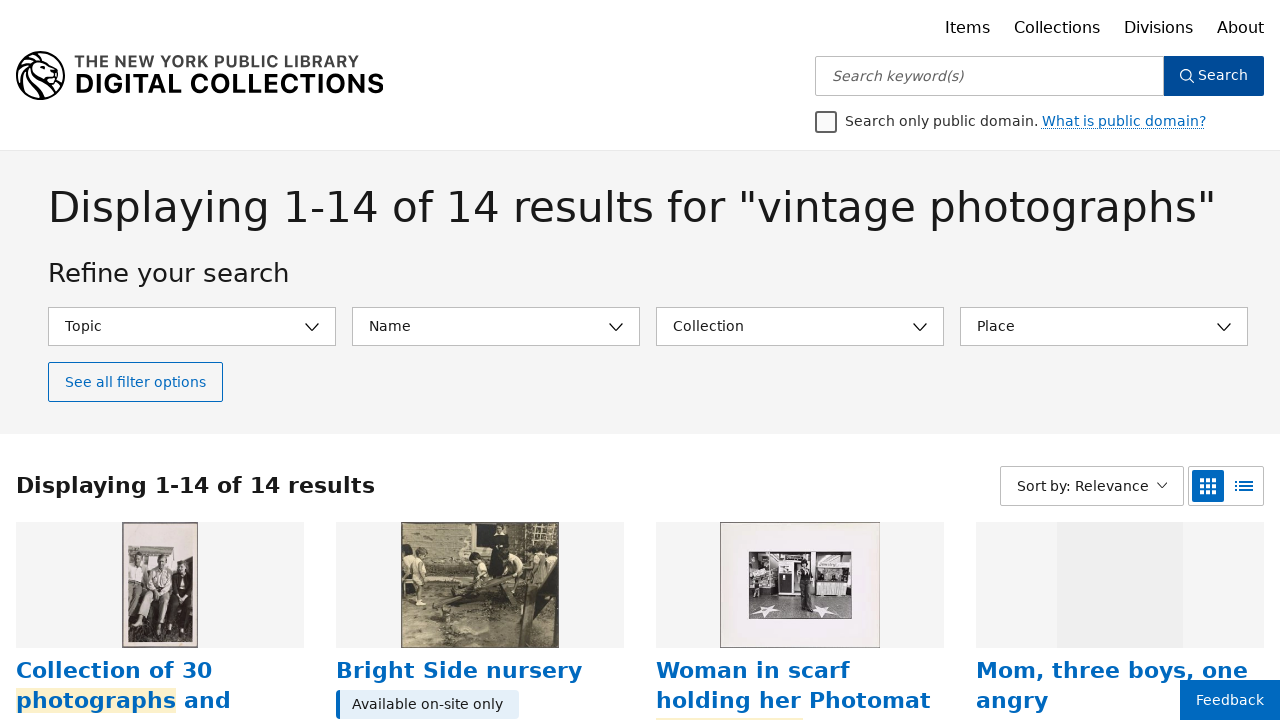

Search results are displayed on page
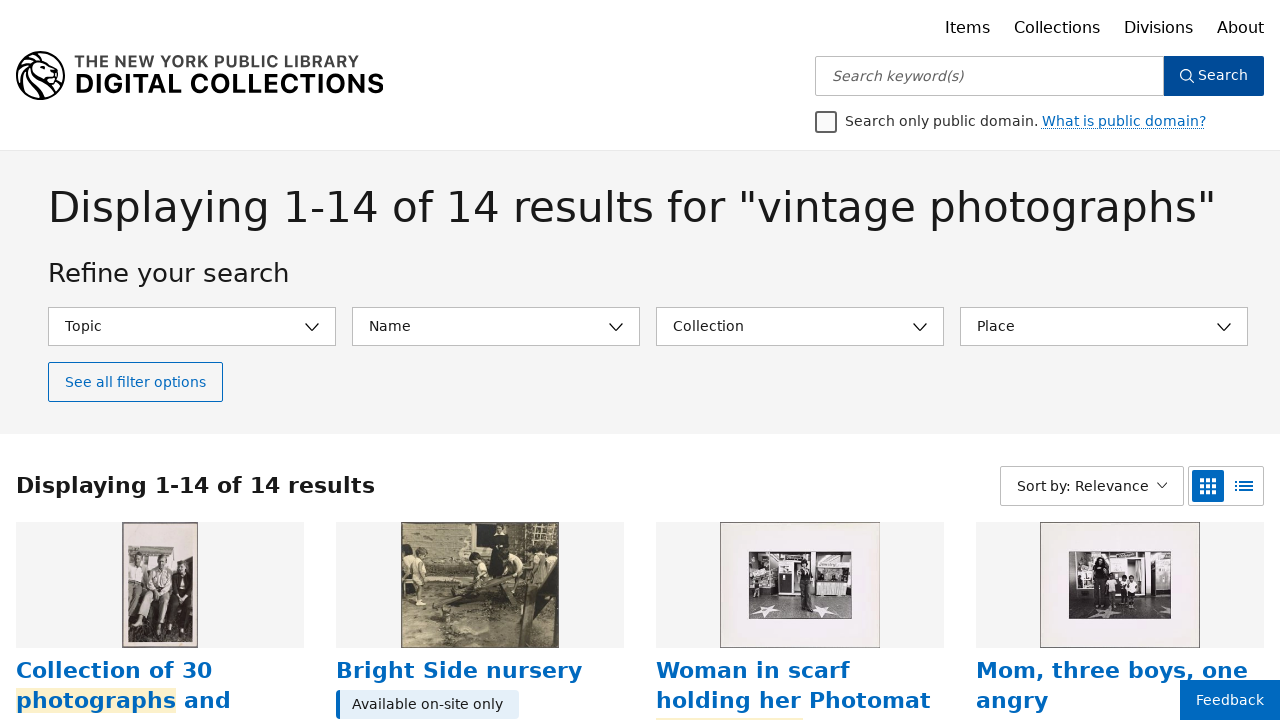

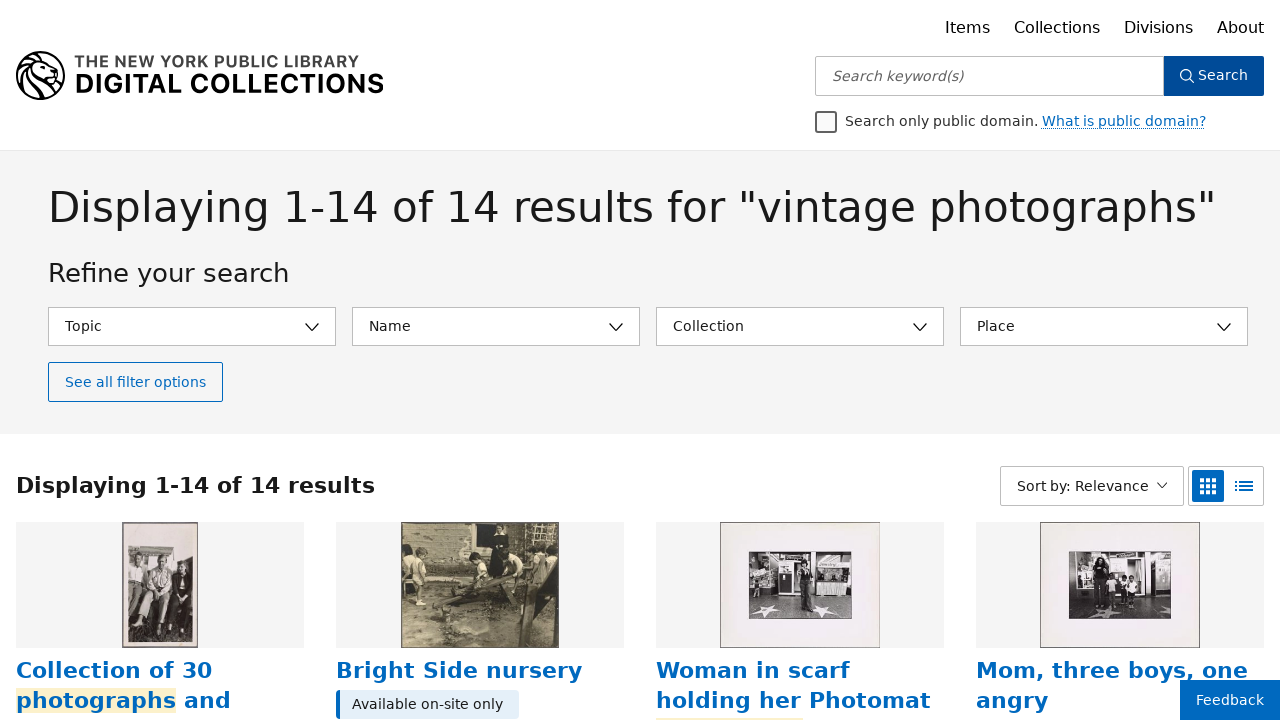